Tests double-click functionality by navigating to jQuery's dblclick documentation page, switching to an iframe, and performing a double-click on a block element which should change its background color.

Starting URL: https://api.jquery.com/dblclick/

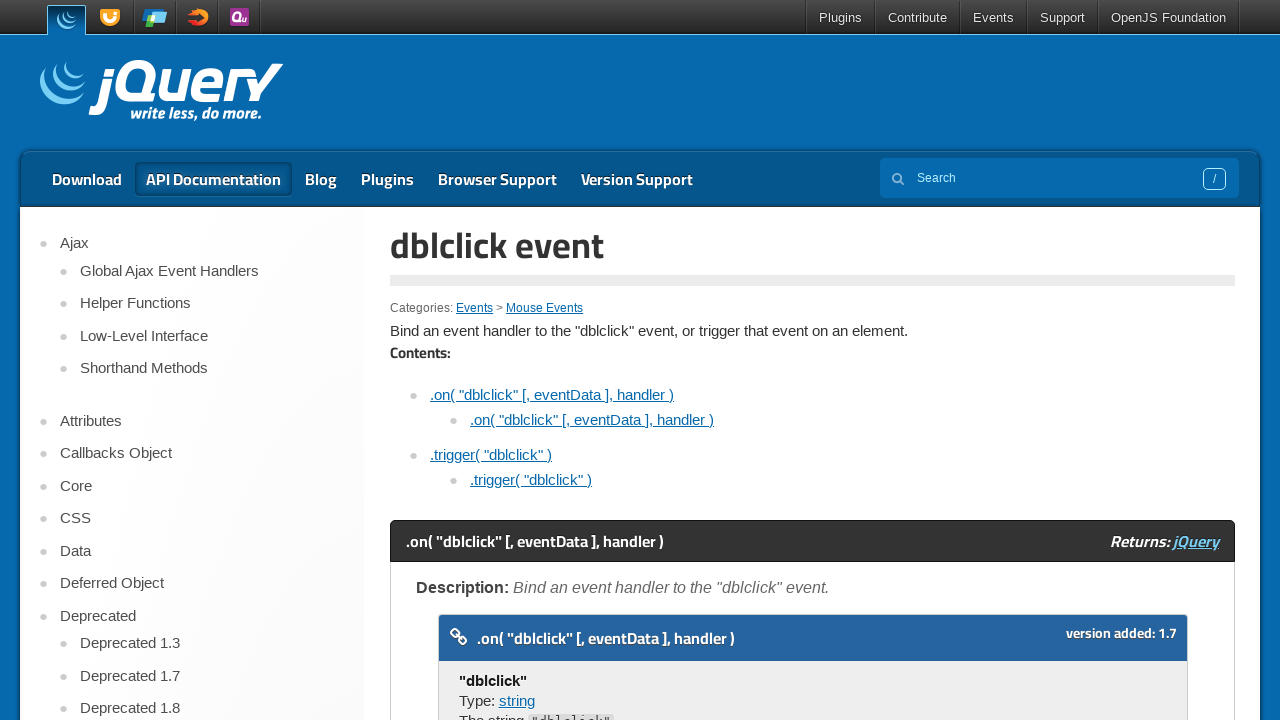

Located the iframe containing the double-click demo
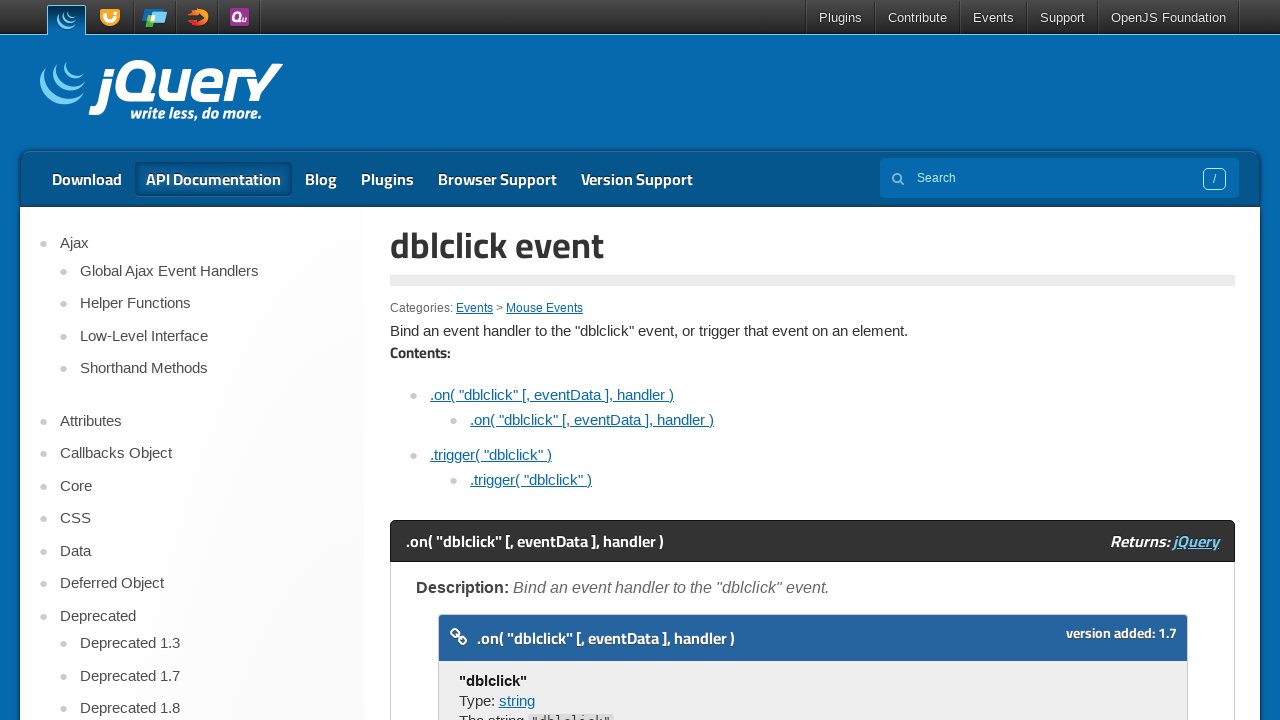

Located the double-click target element in the iframe
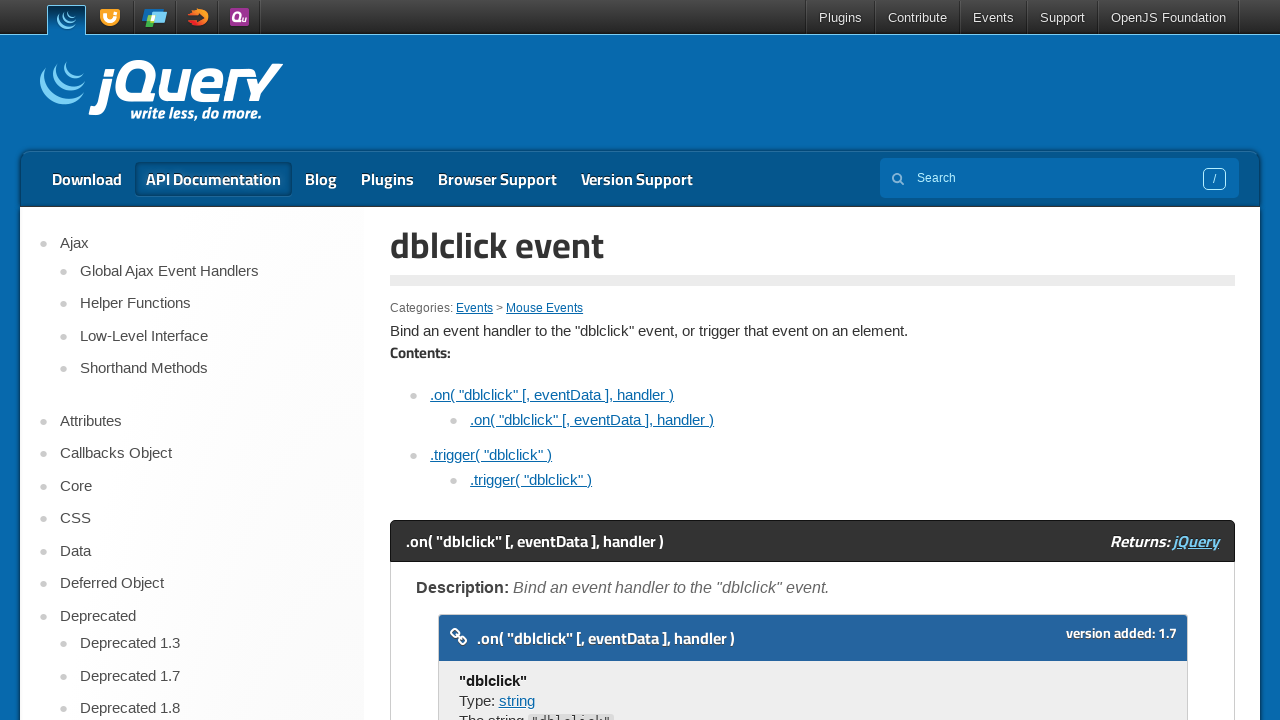

Element became visible and ready for interaction
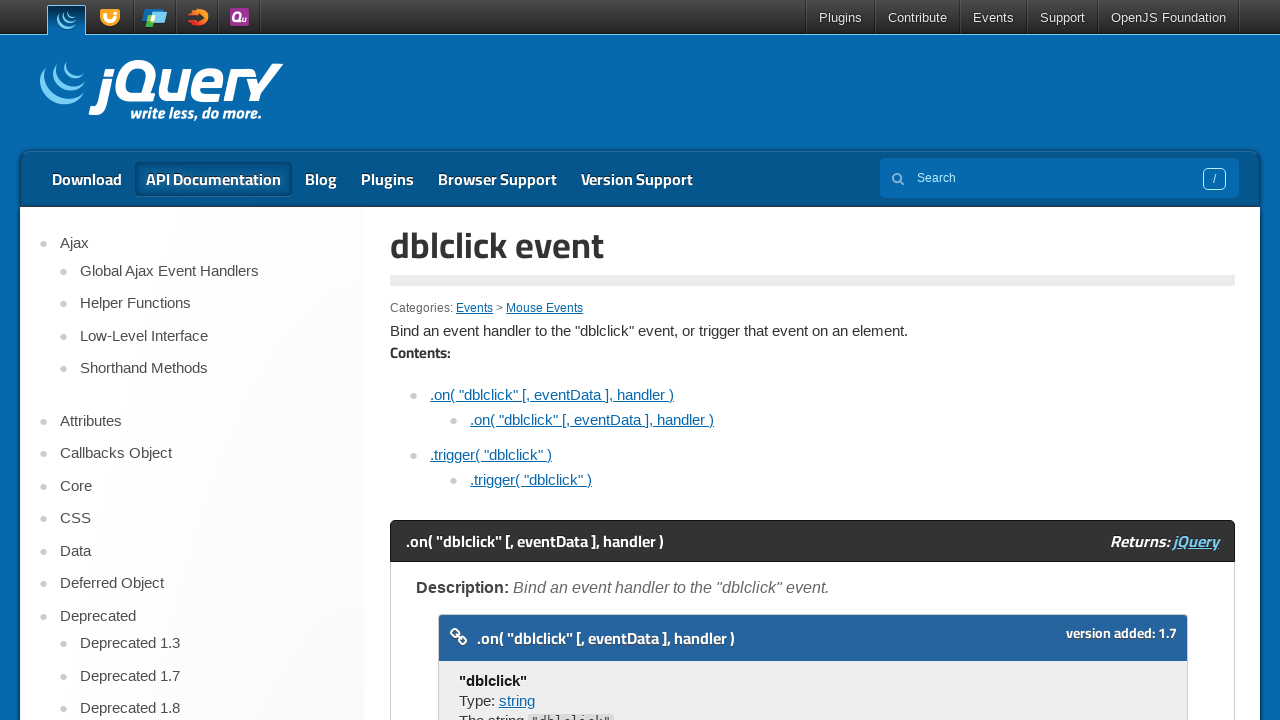

Performed double-click on the target element at (478, 360) on xpath=//iframe >> nth=0 >> internal:control=enter-frame >> xpath=//span[text()='
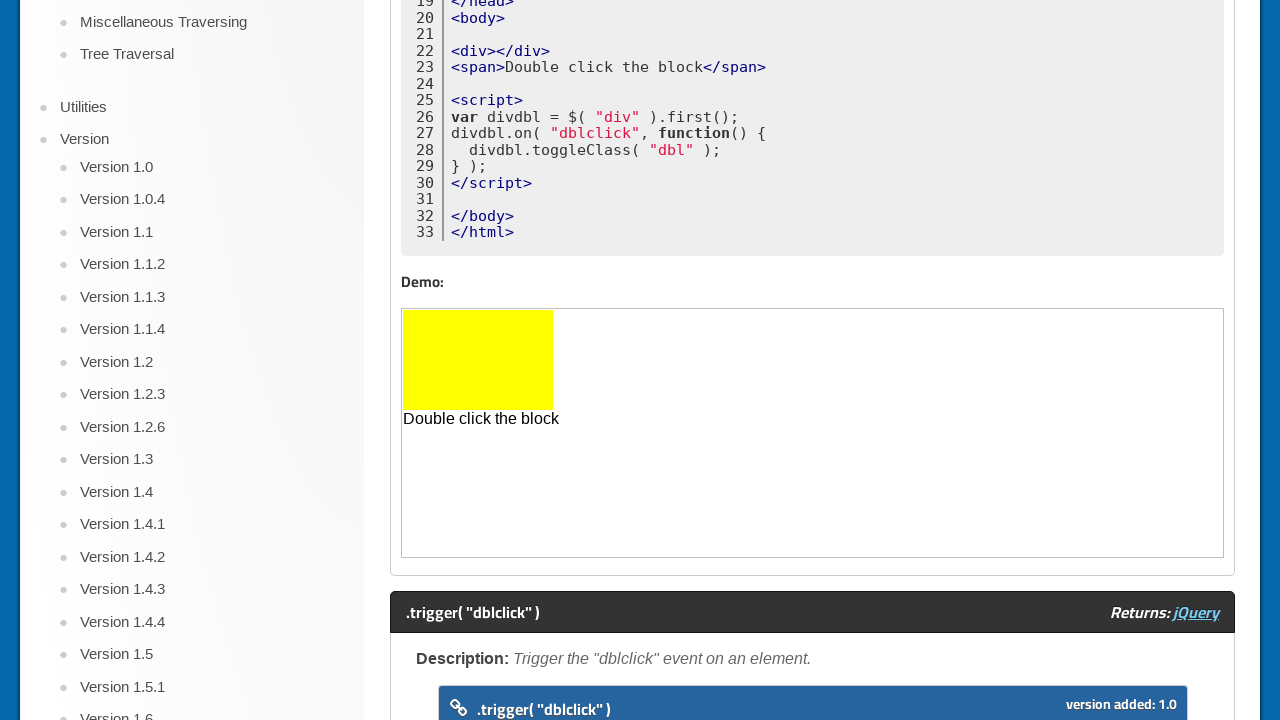

Waited 500ms for background color change to complete
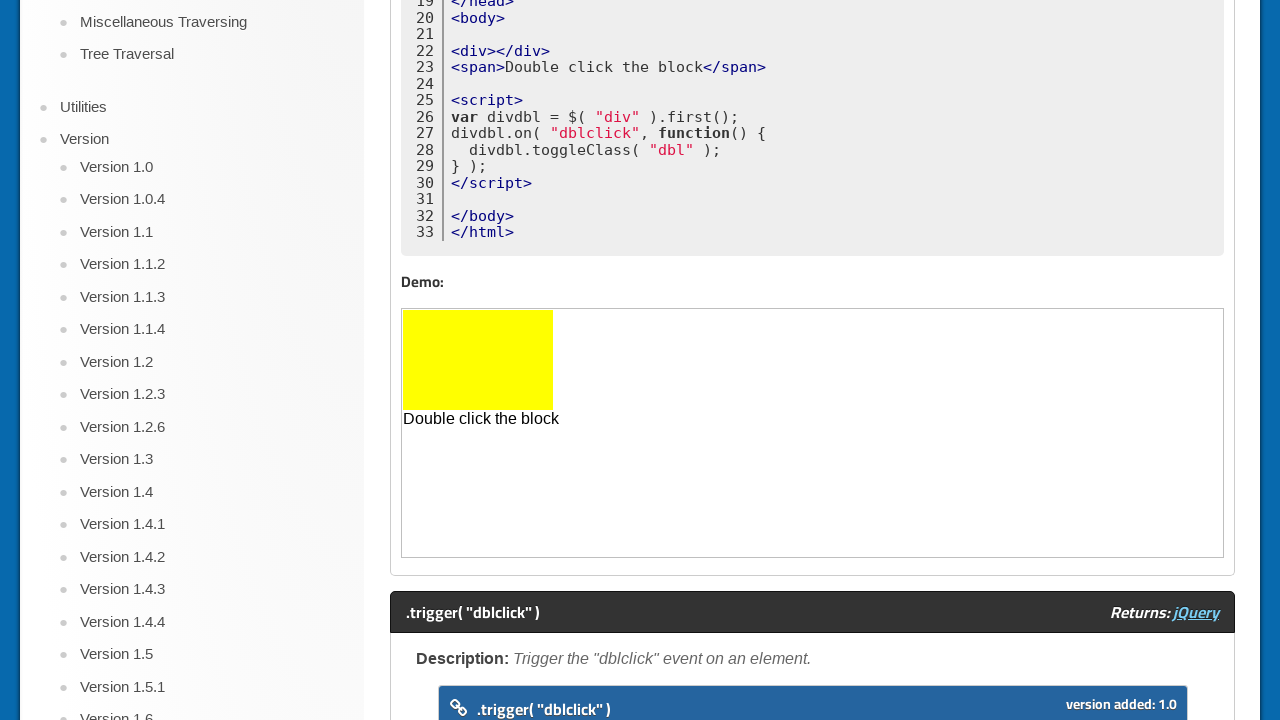

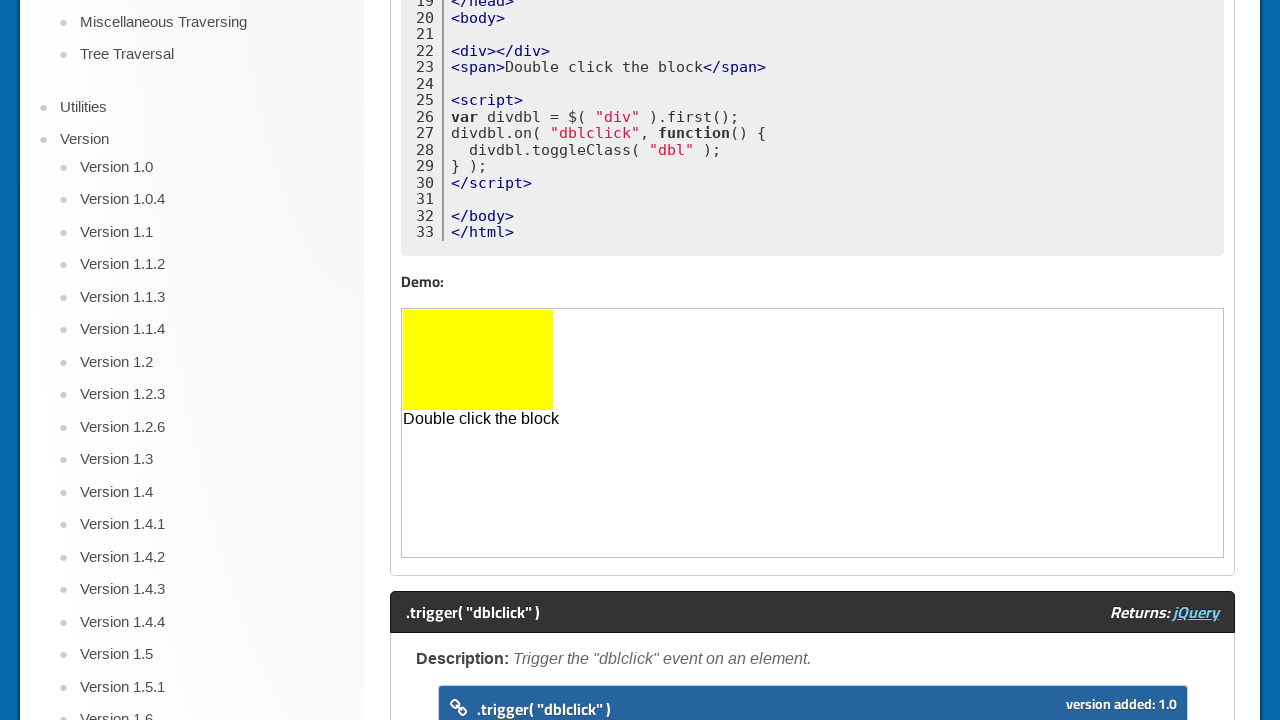